Tests the Taiwan Judicial Yuan judgment search functionality by entering a name in the search field and submitting the search form to verify results appear.

Starting URL: https://judgment.judicial.gov.tw/LAW_Mobile_FJUD/FJUD/default.aspx

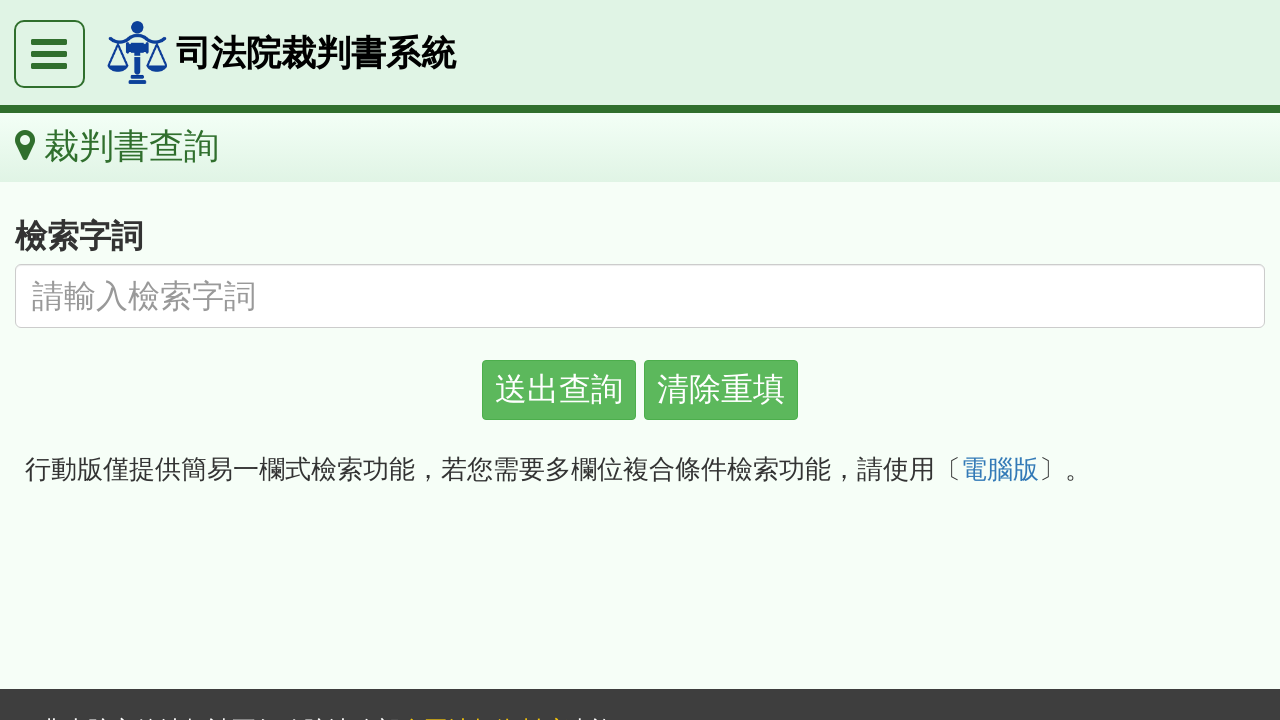

Waited for page to load until network idle
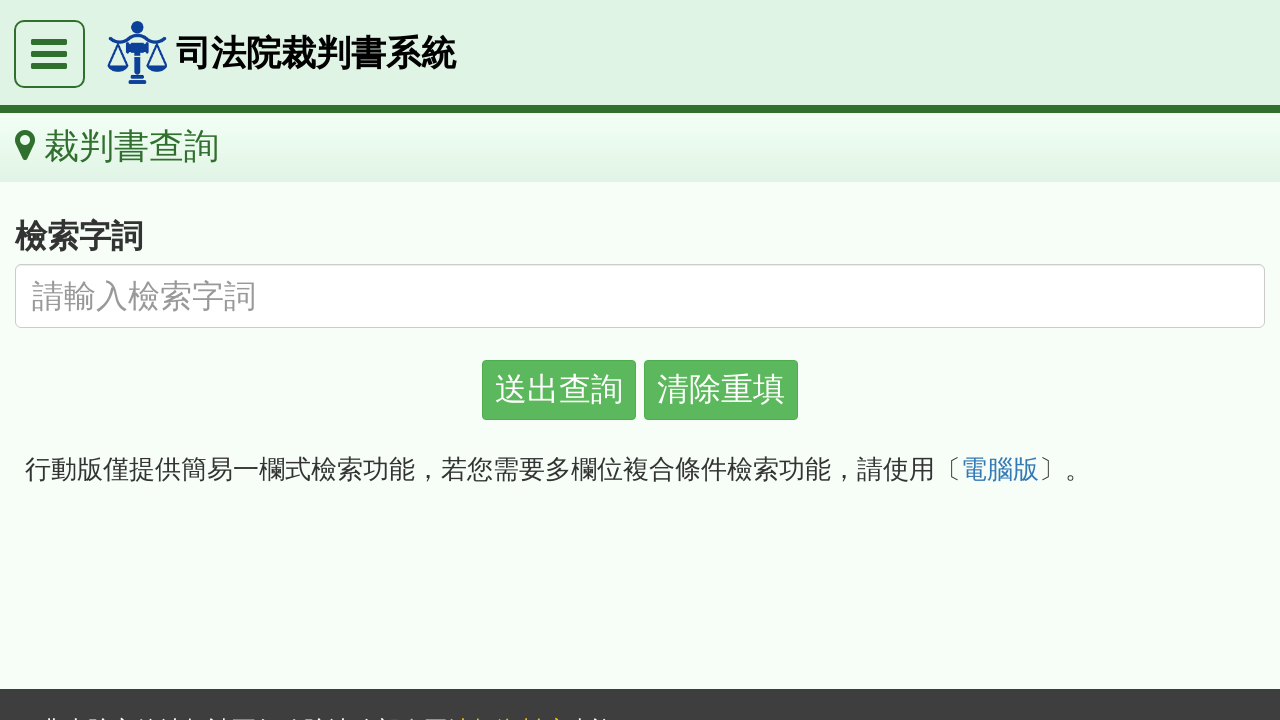

Filled name search field with '王小明' on xpath=/html/body/form/div[5]/div[1]/div[1]/input
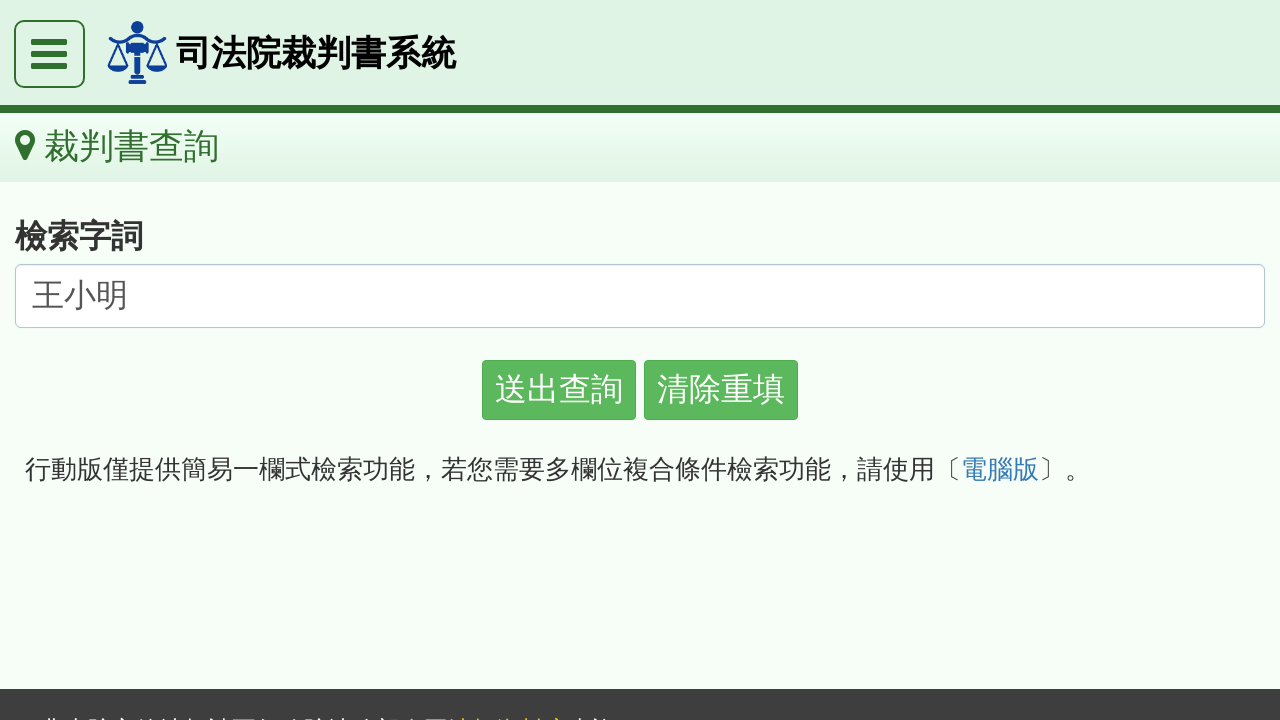

Clicked search button to submit the search form at (559, 390) on xpath=/html/body/form/div[5]/div[1]/div[2]/input[1]
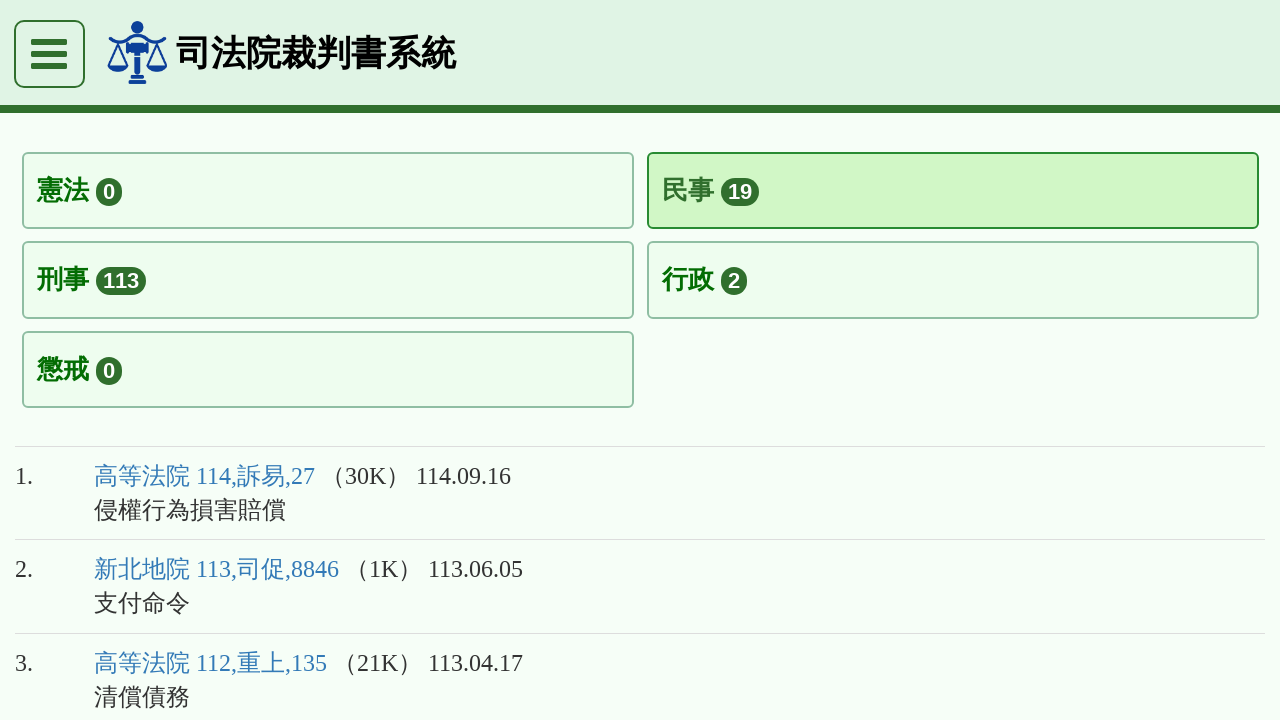

Search results table appeared successfully
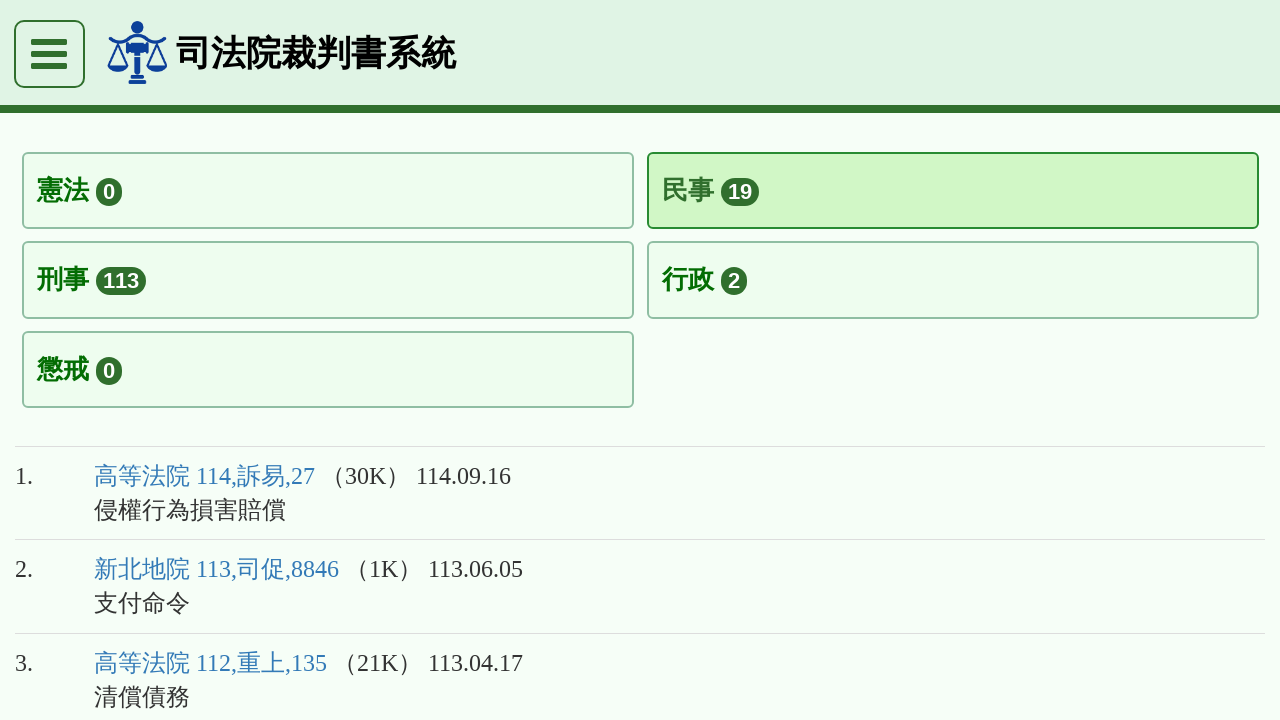

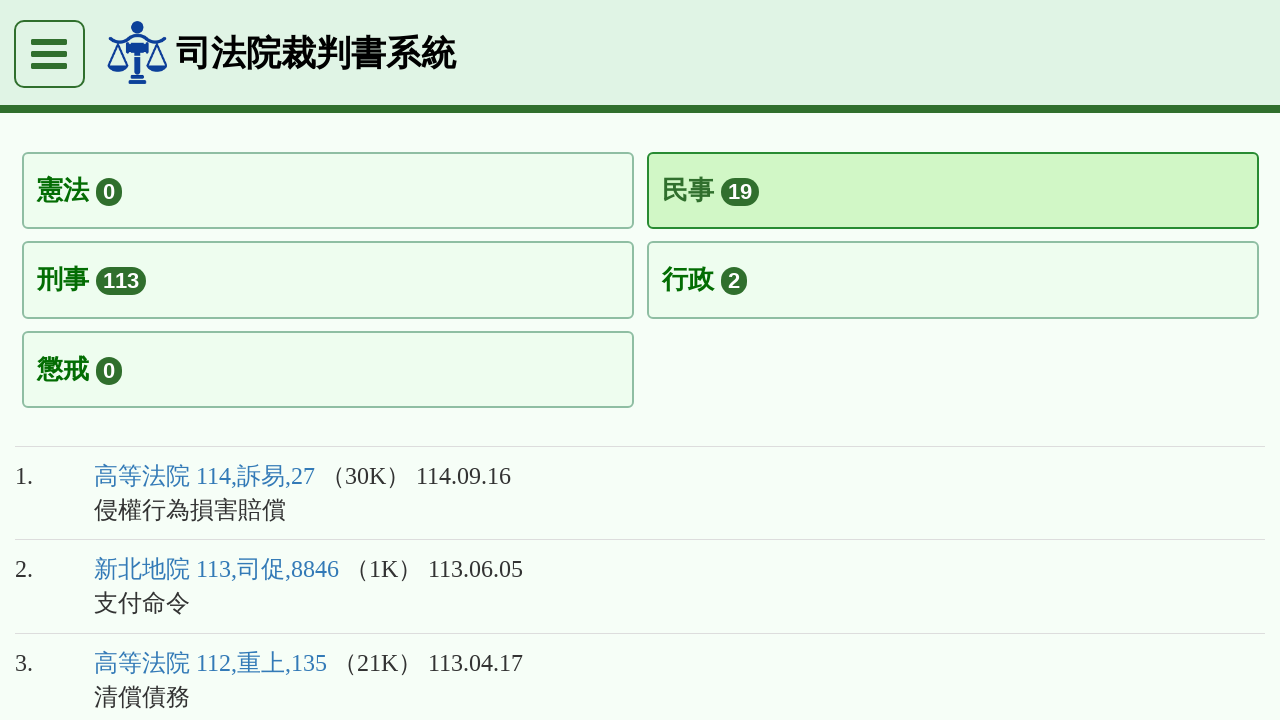